Tests that a valid username with an empty password field on the login form displays the appropriate error message "Password is required"

Starting URL: https://www.saucedemo.com/

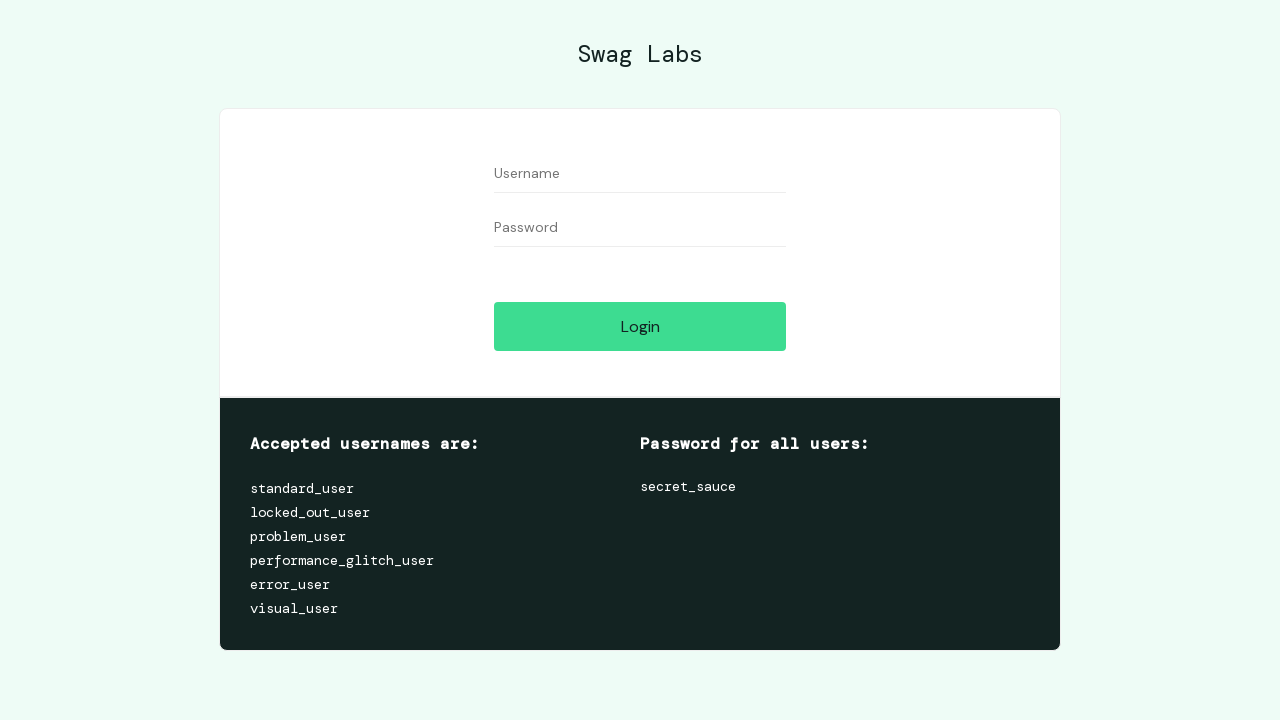

Filled username field with 'standard_user' on #user-name
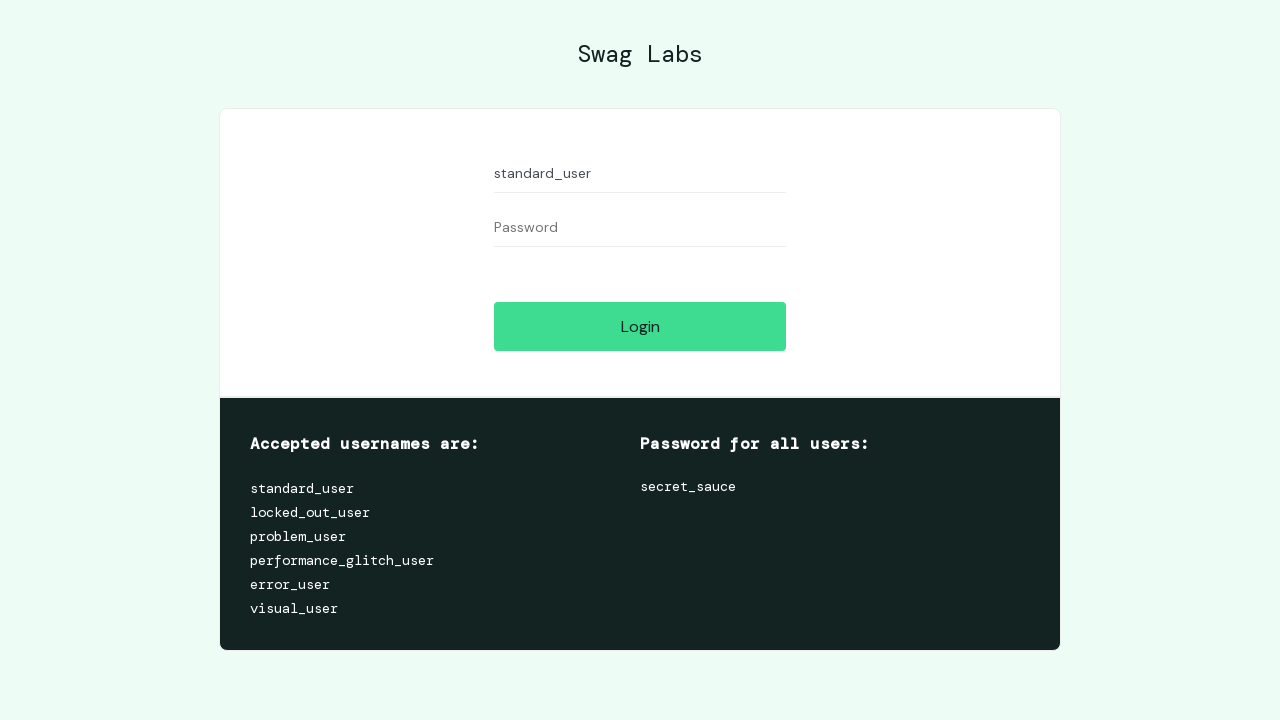

Left password field empty on #password
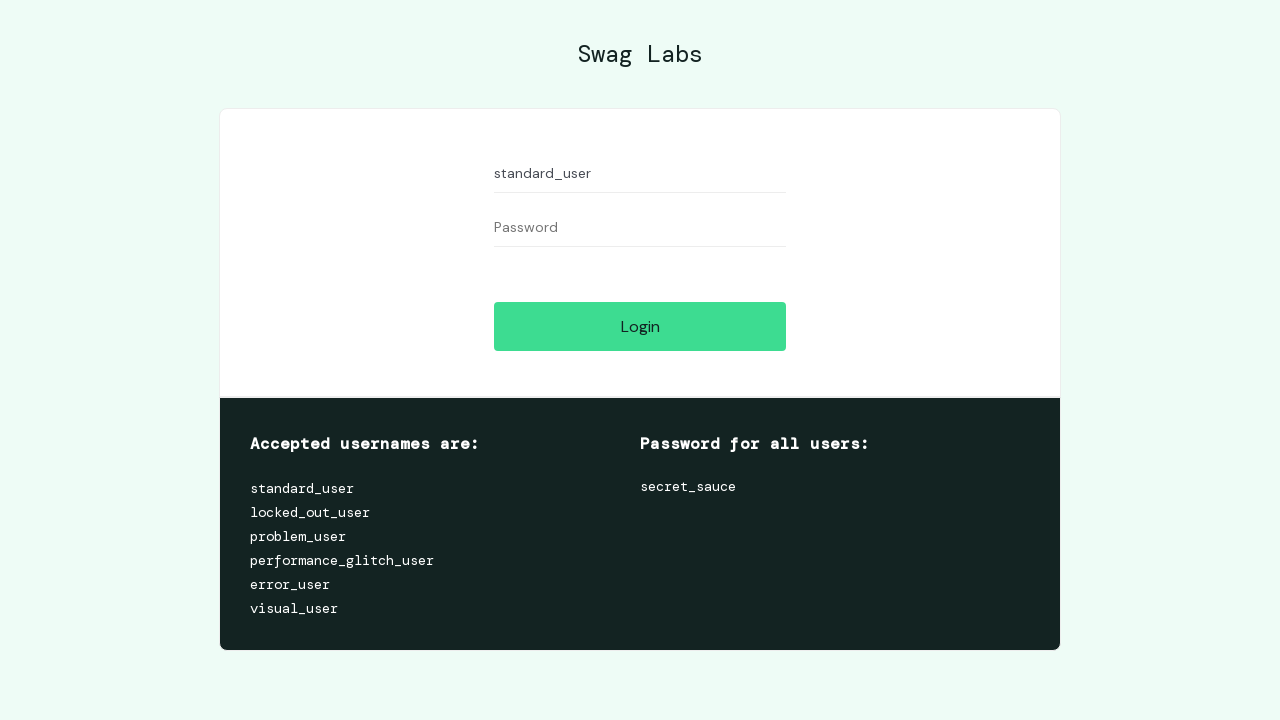

Pressed Enter to submit login form on #user-name
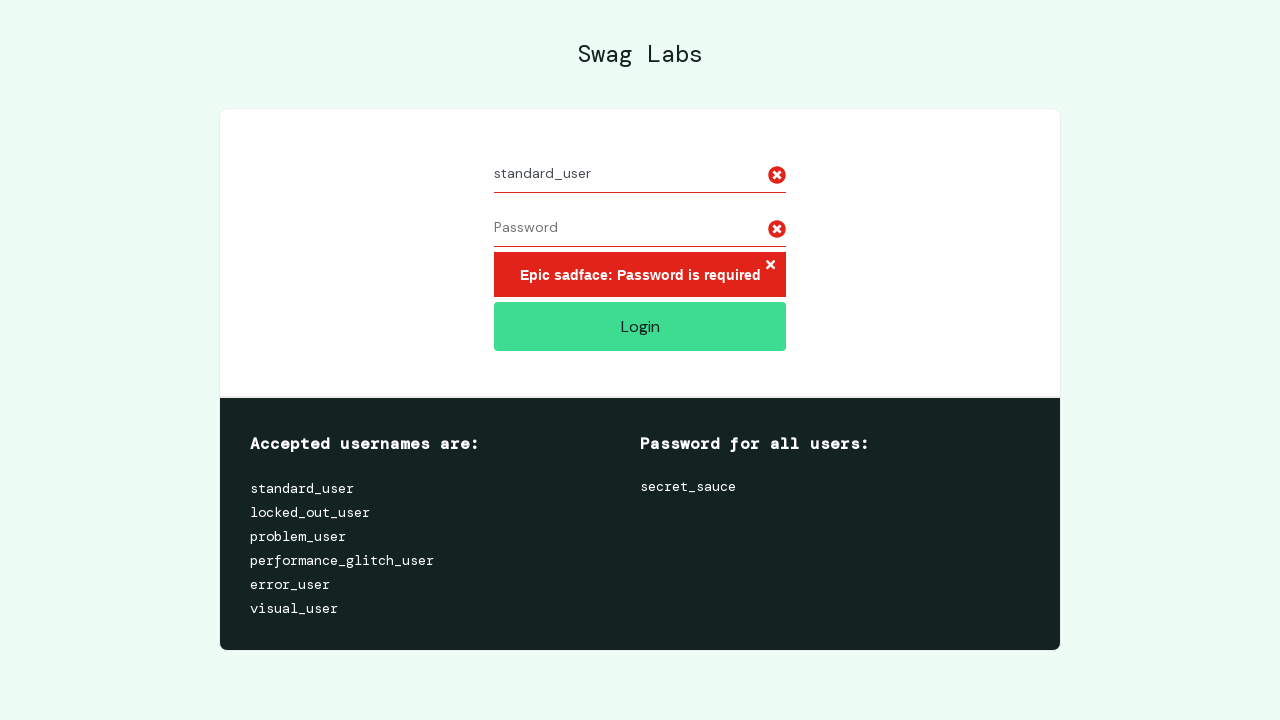

Password required error message appeared
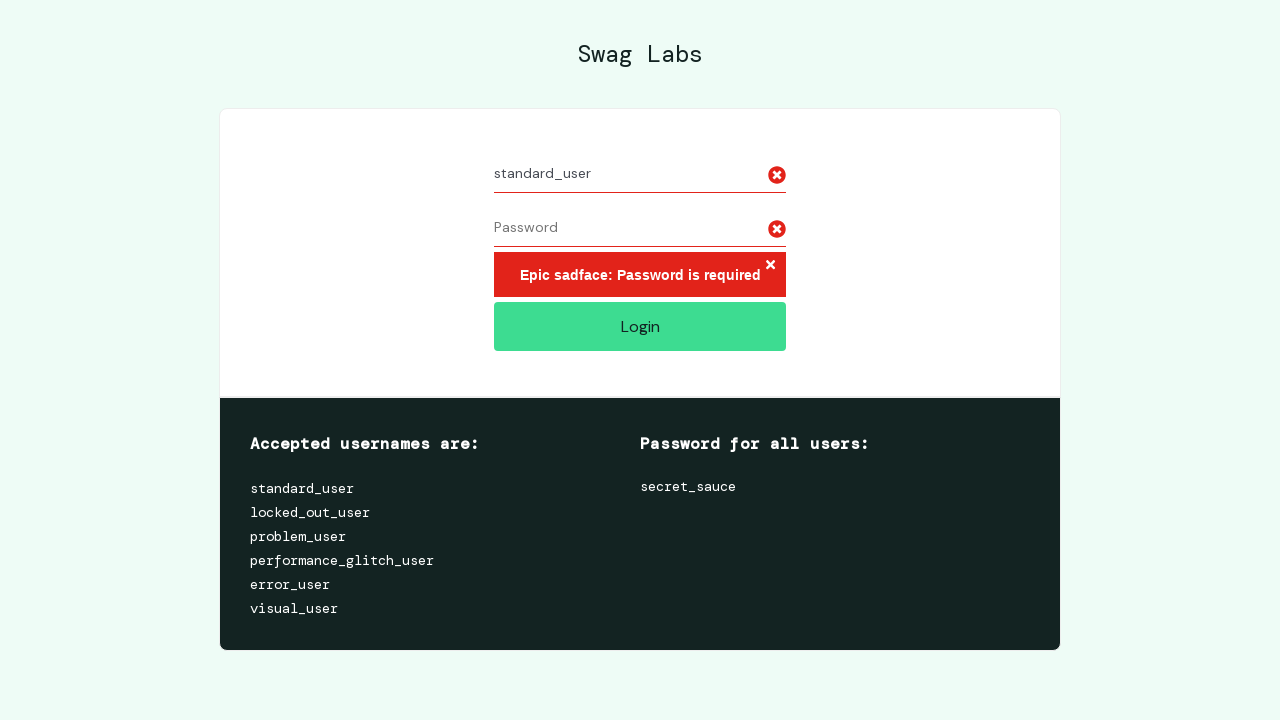

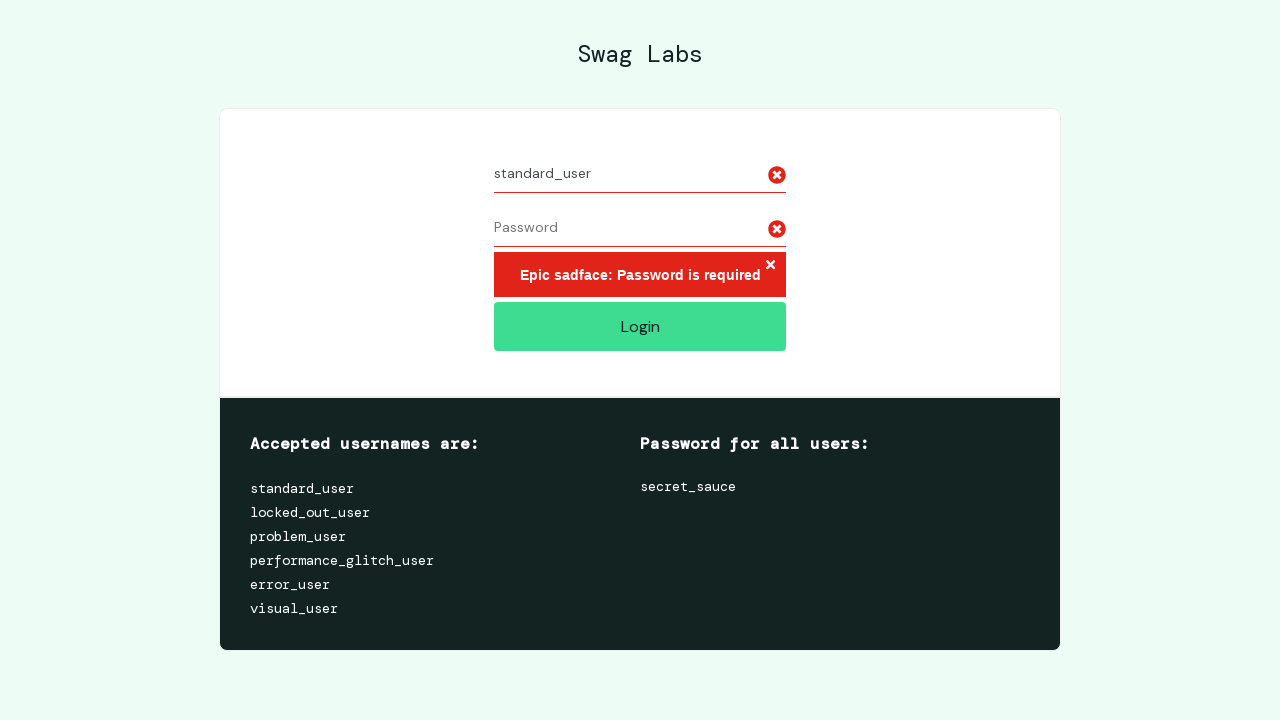